Tests drag and drop functionality by dragging a yellow box element and dropping it onto a red box element

Starting URL: https://testpages.herokuapp.com/styled/drag-drop-javascript.html

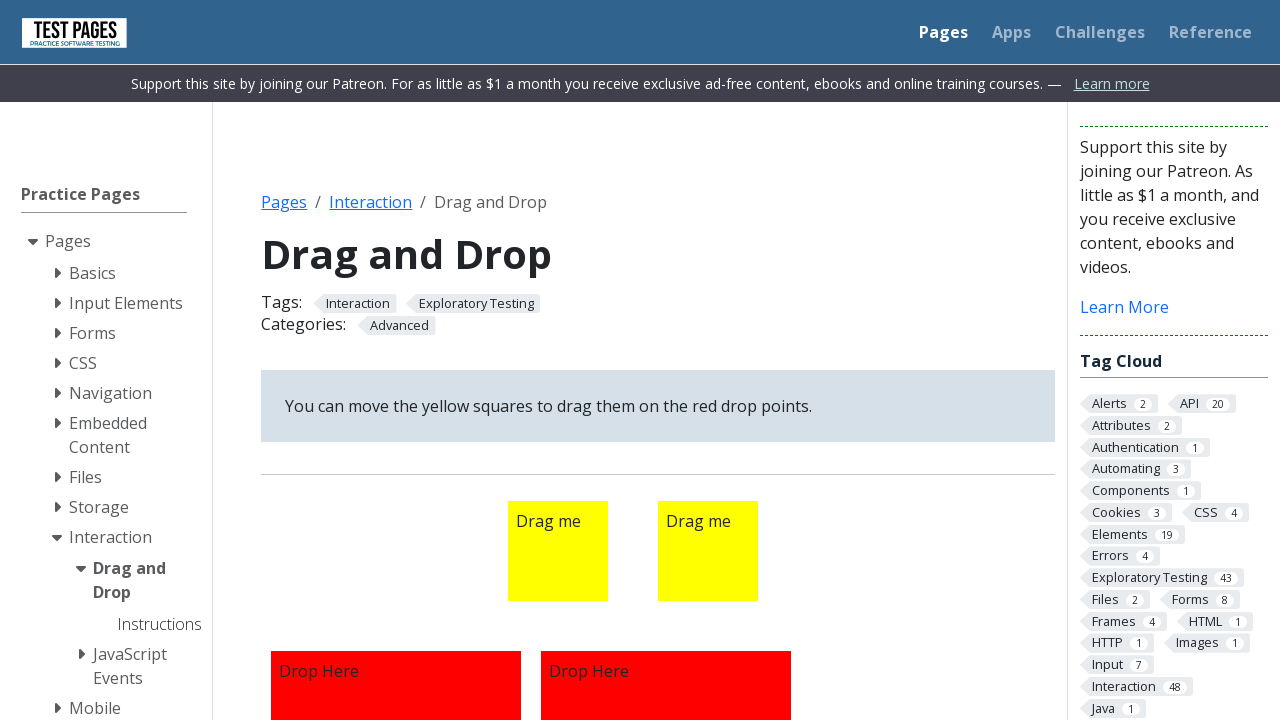

Navigated to drag and drop test page
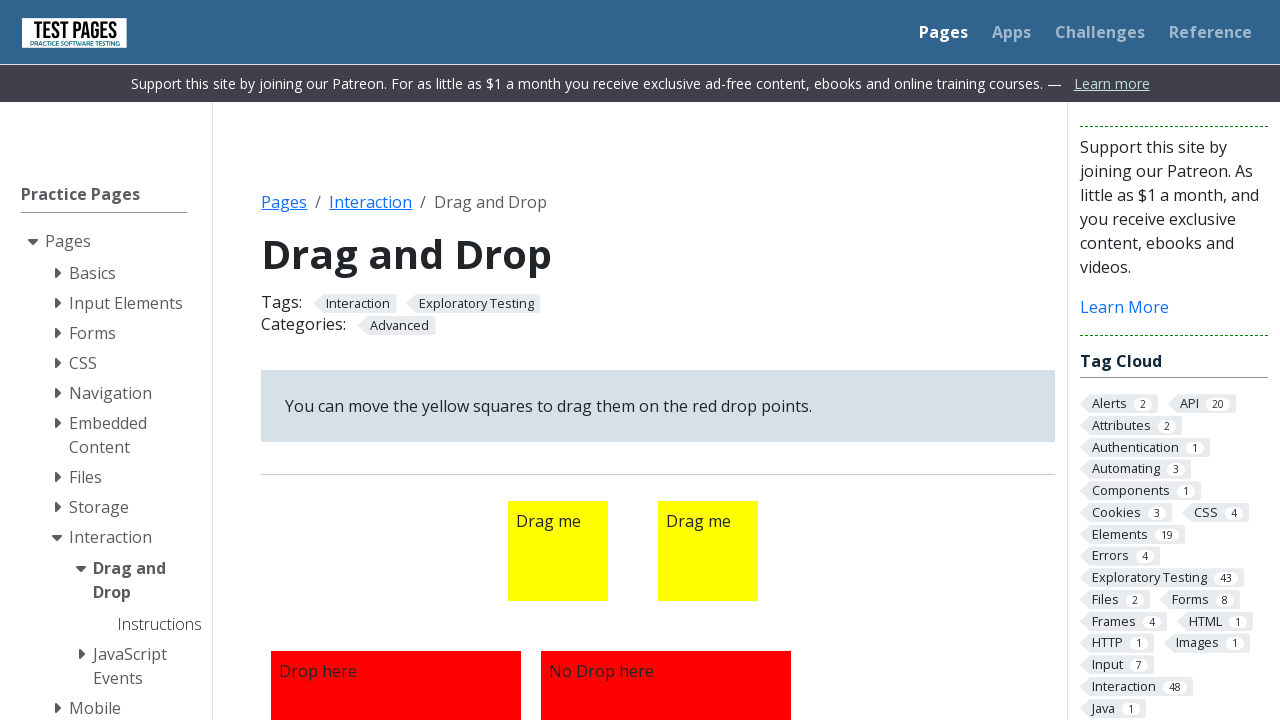

Located draggable yellow box element
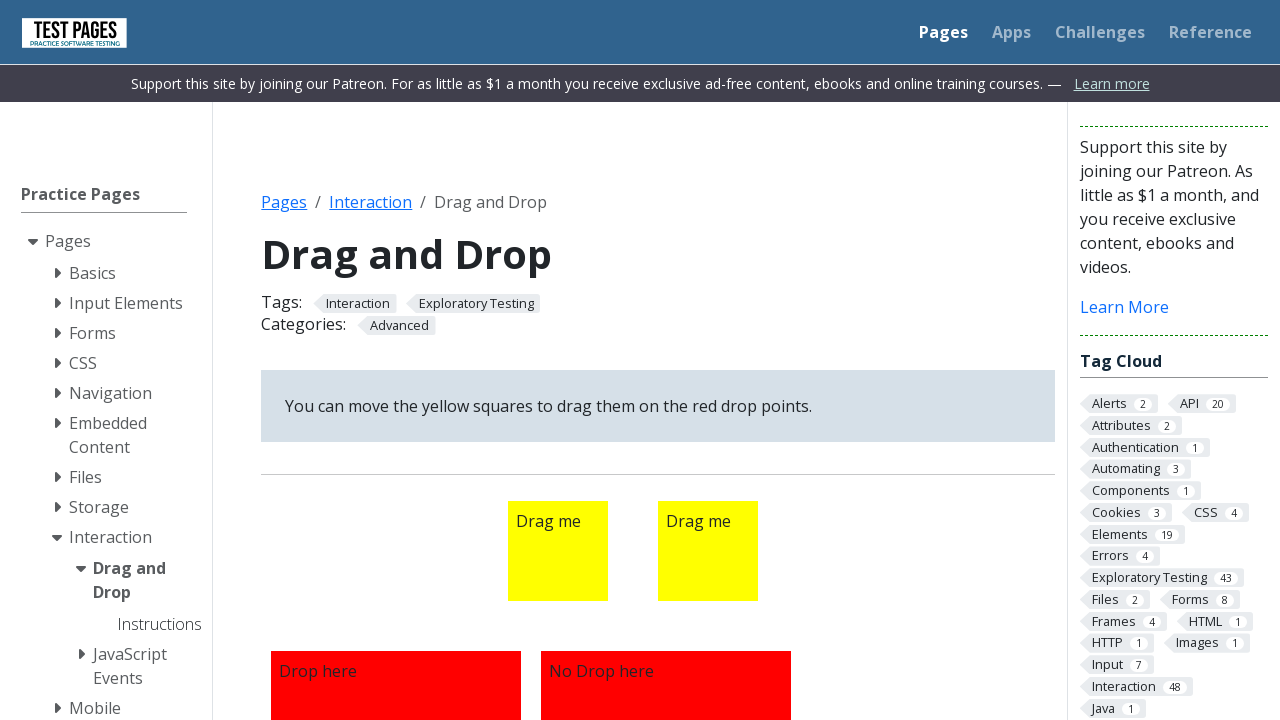

Located droppable red box element
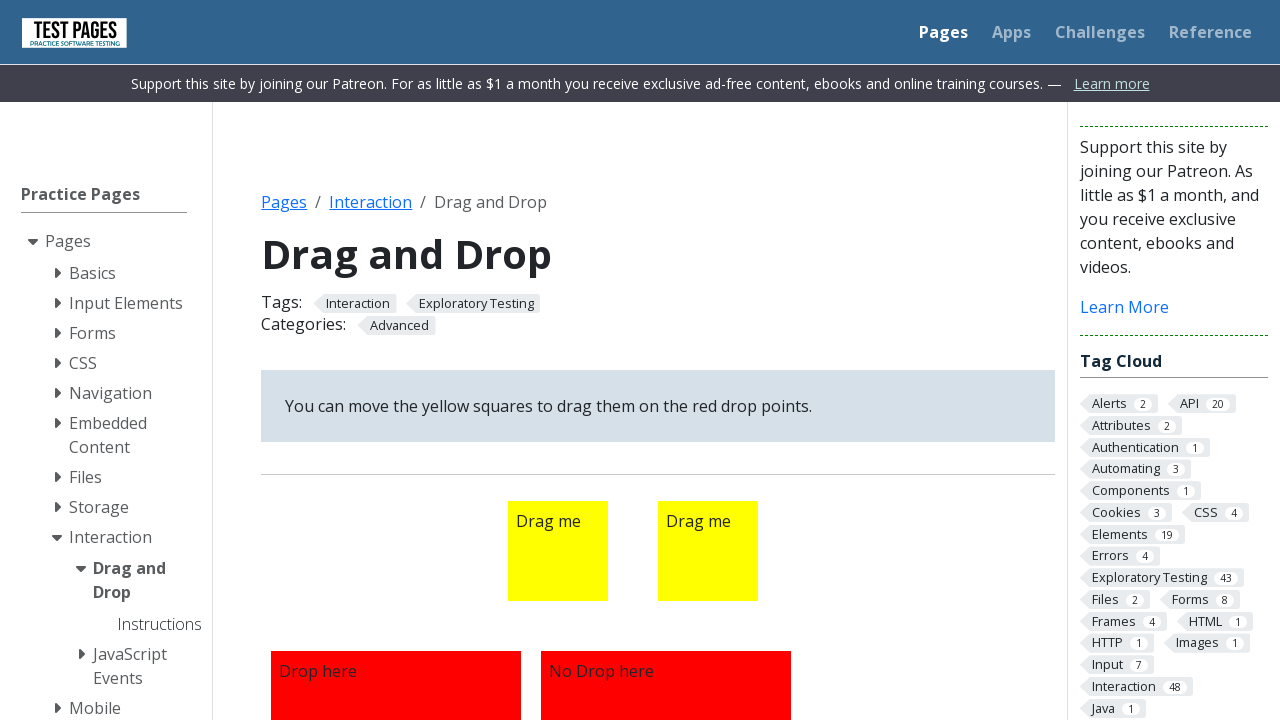

Dragged yellow box and dropped it onto red box at (396, 595)
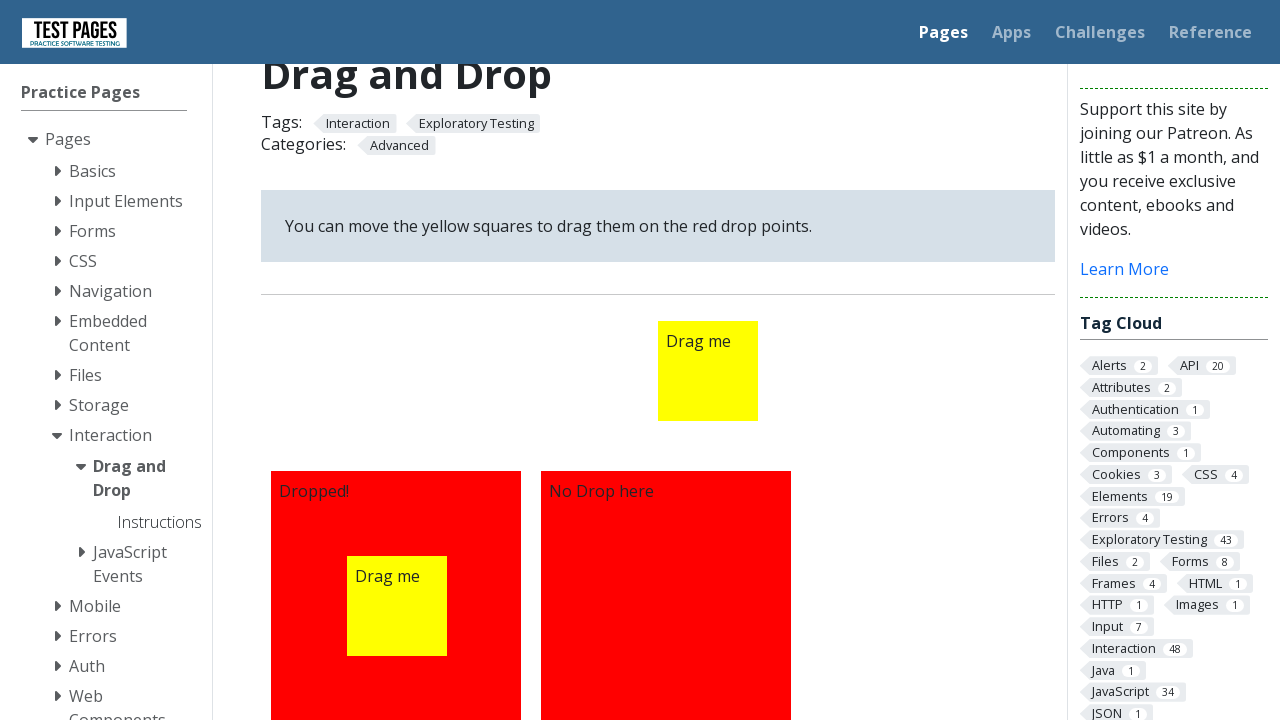

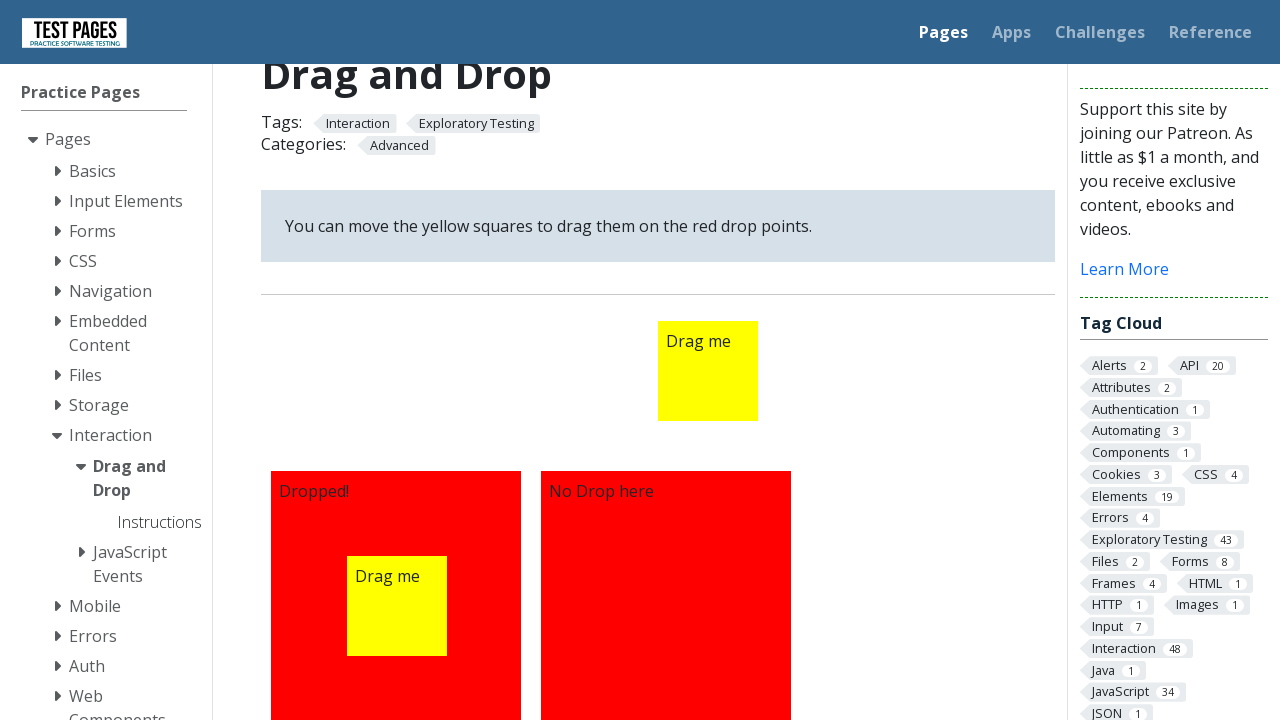